Waits for a specific price to appear, then books an item and solves a mathematical captcha to complete the booking process

Starting URL: http://suninjuly.github.io/explicit_wait2.html

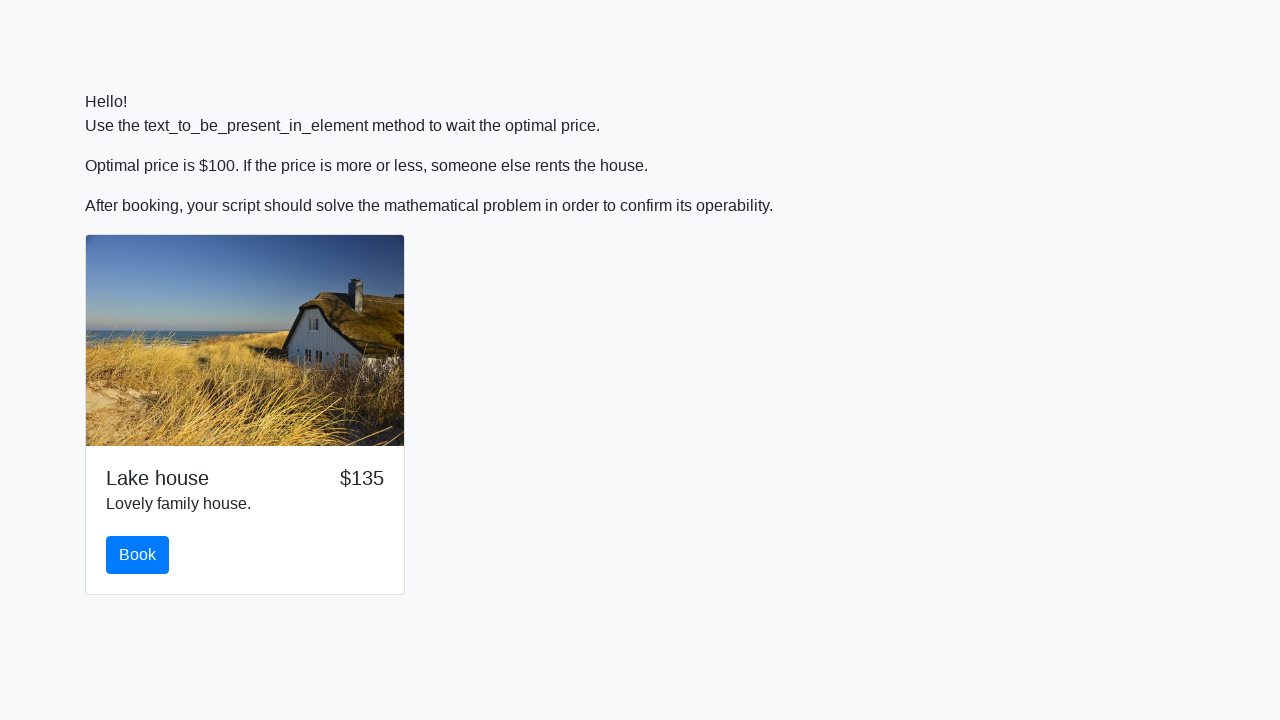

Waited for price to reach $100
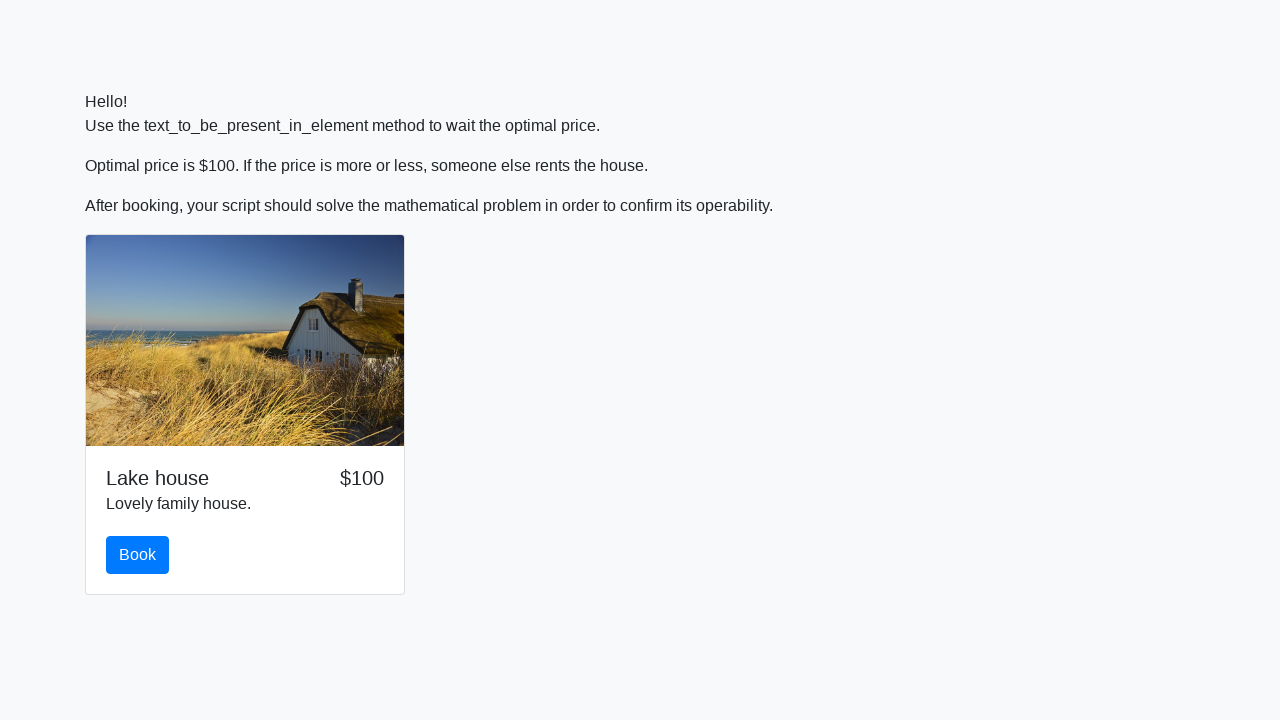

Clicked the book button at (138, 555) on #book
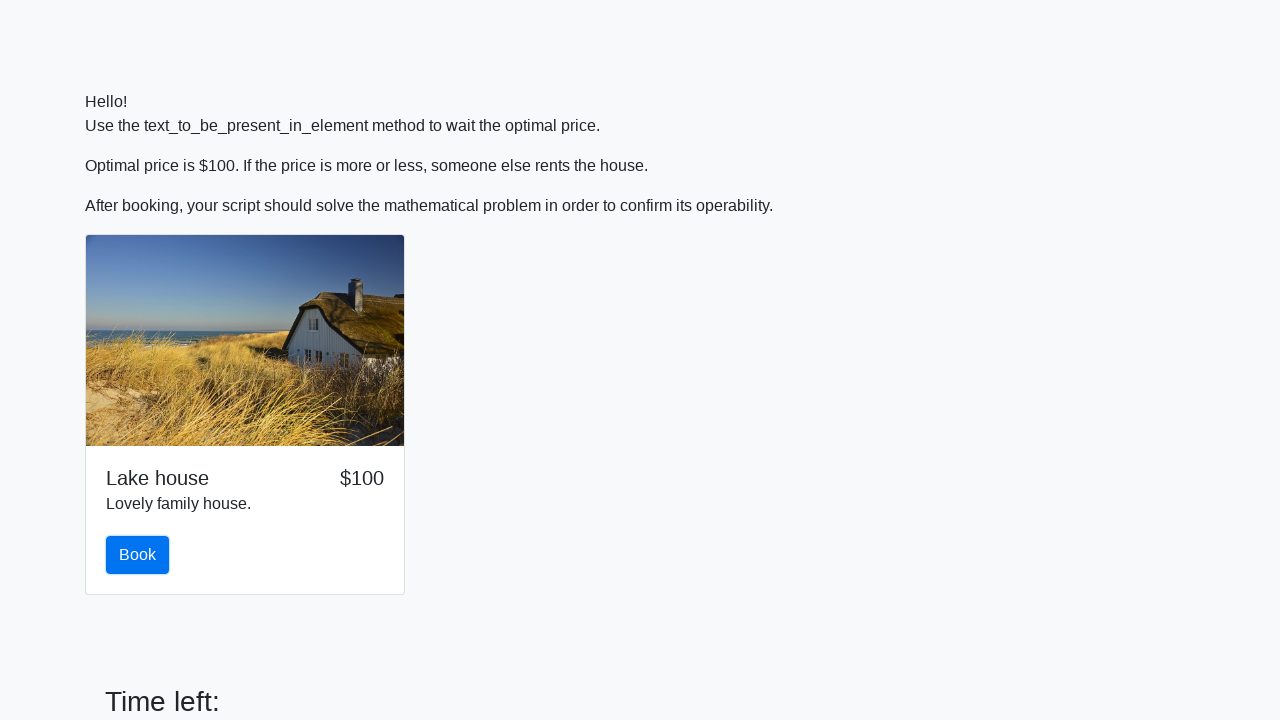

Retrieved input value for calculation: 739
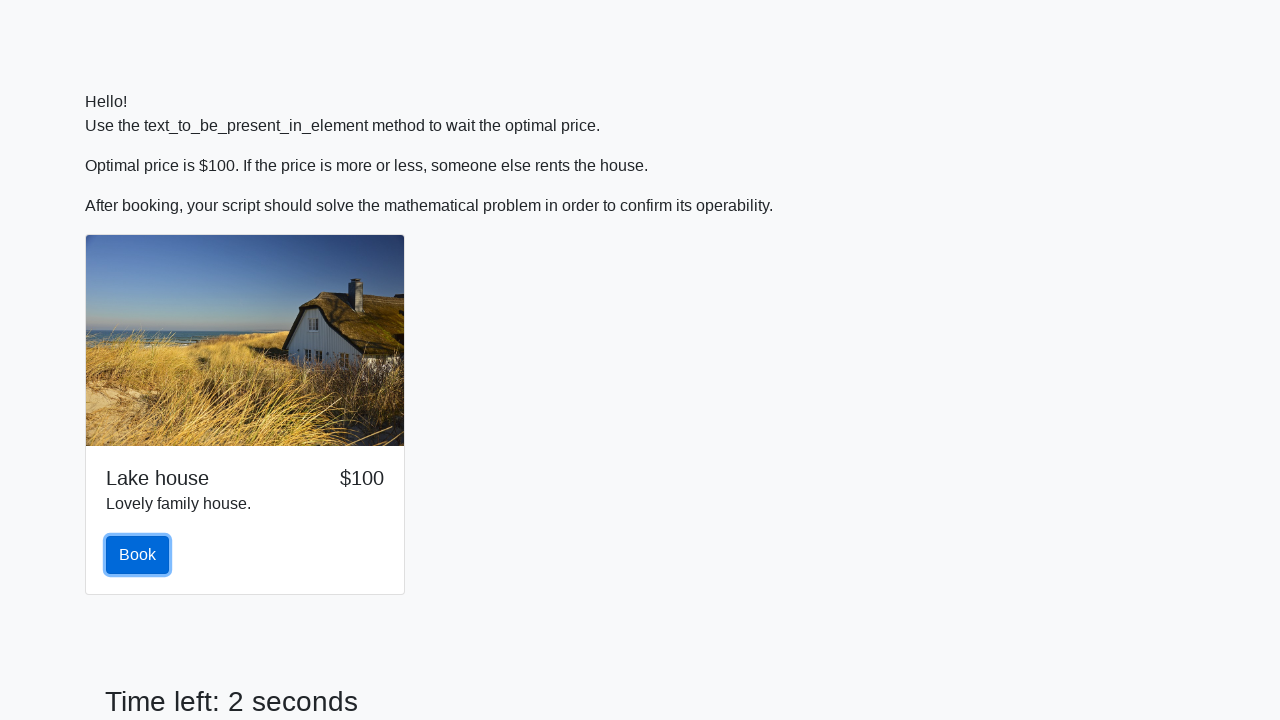

Calculated mathematical captcha answer: 2.0749499431787872
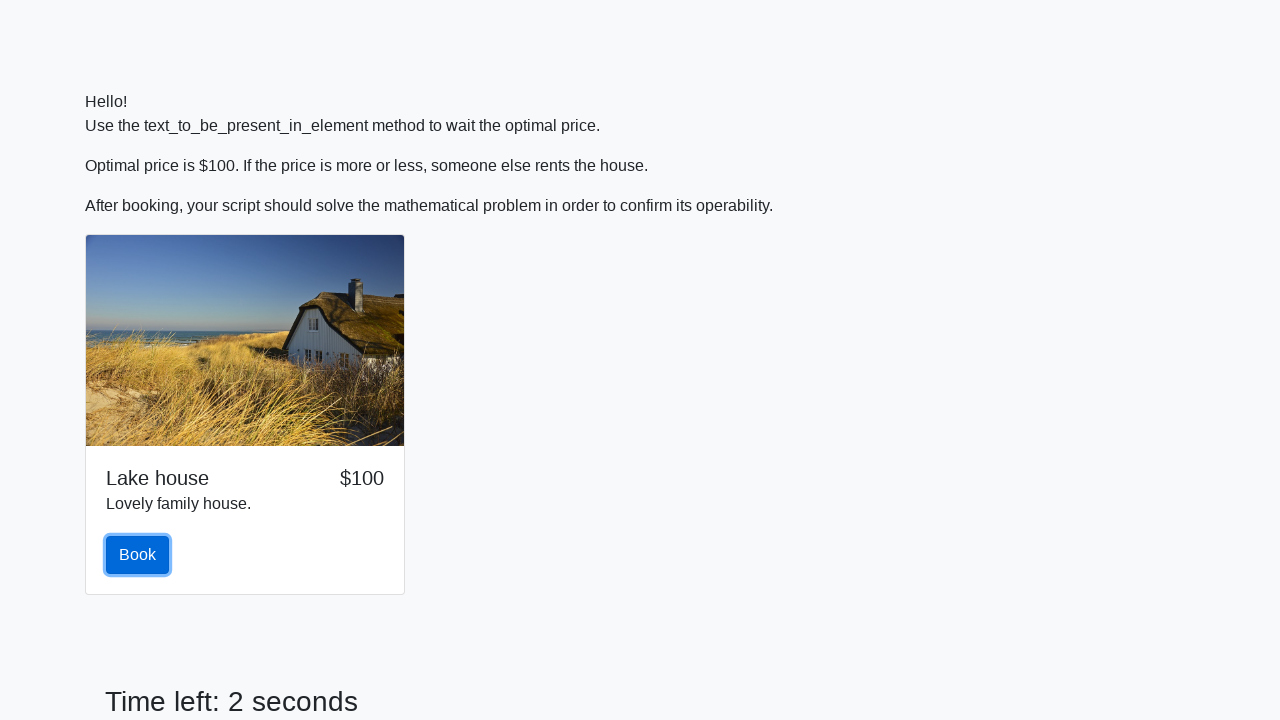

Filled in the calculated answer on #answer
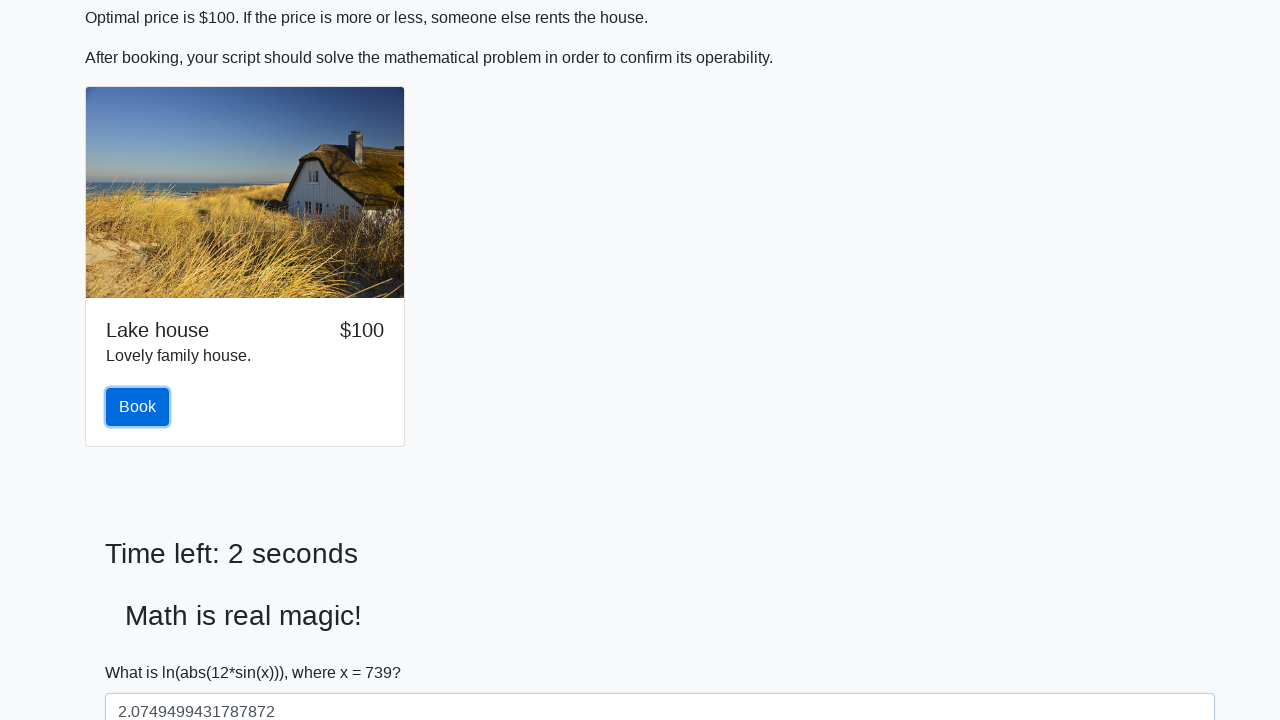

Clicked solve button to submit captcha answer at (143, 651) on #solve
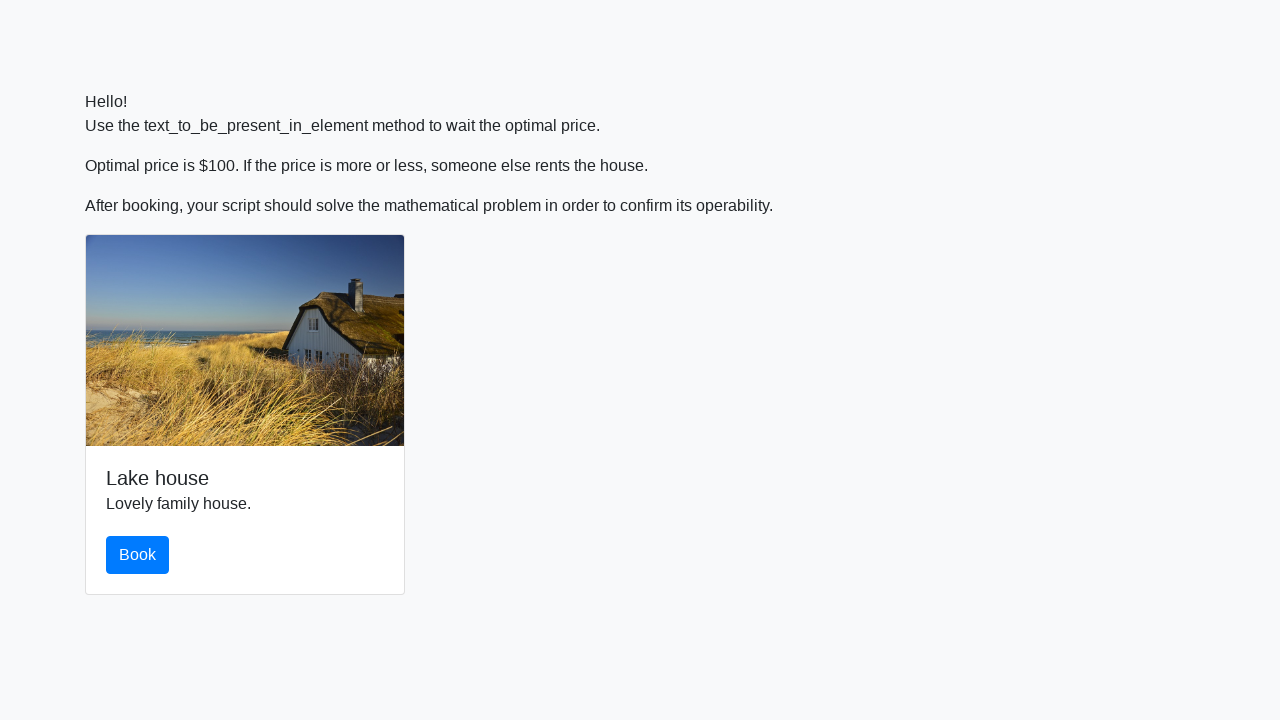

Handled alert dialog and accepted it
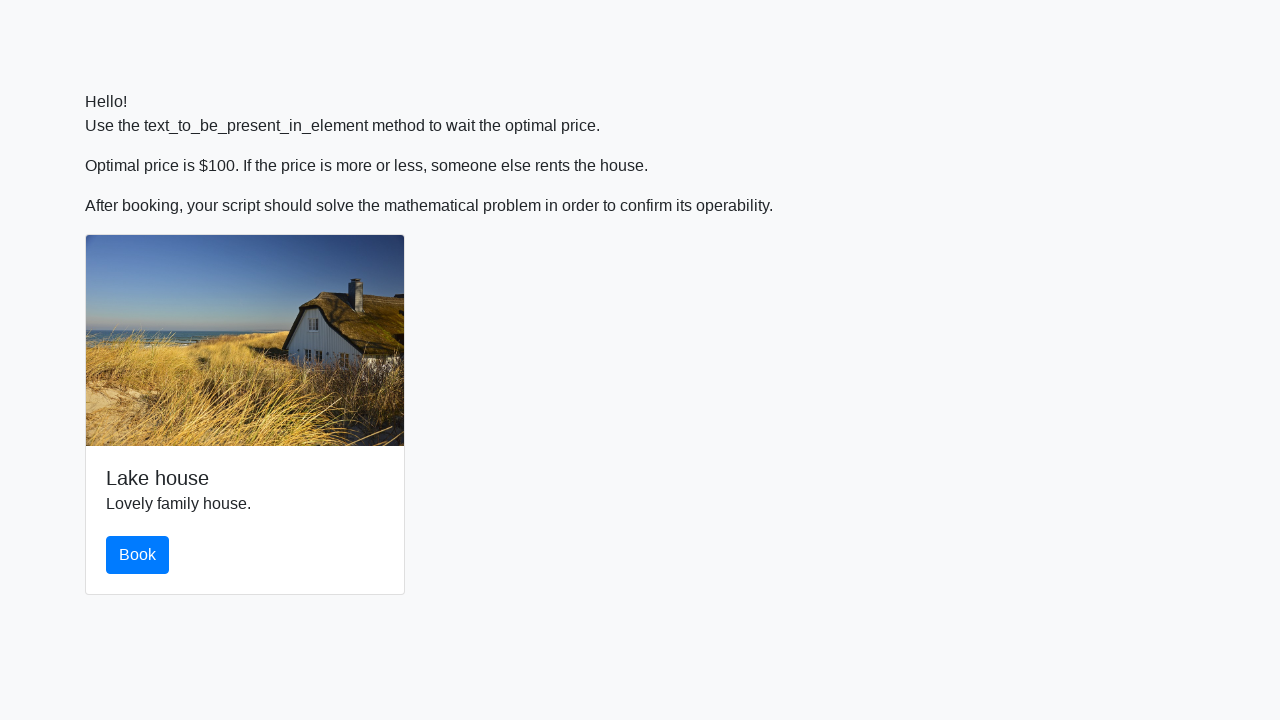

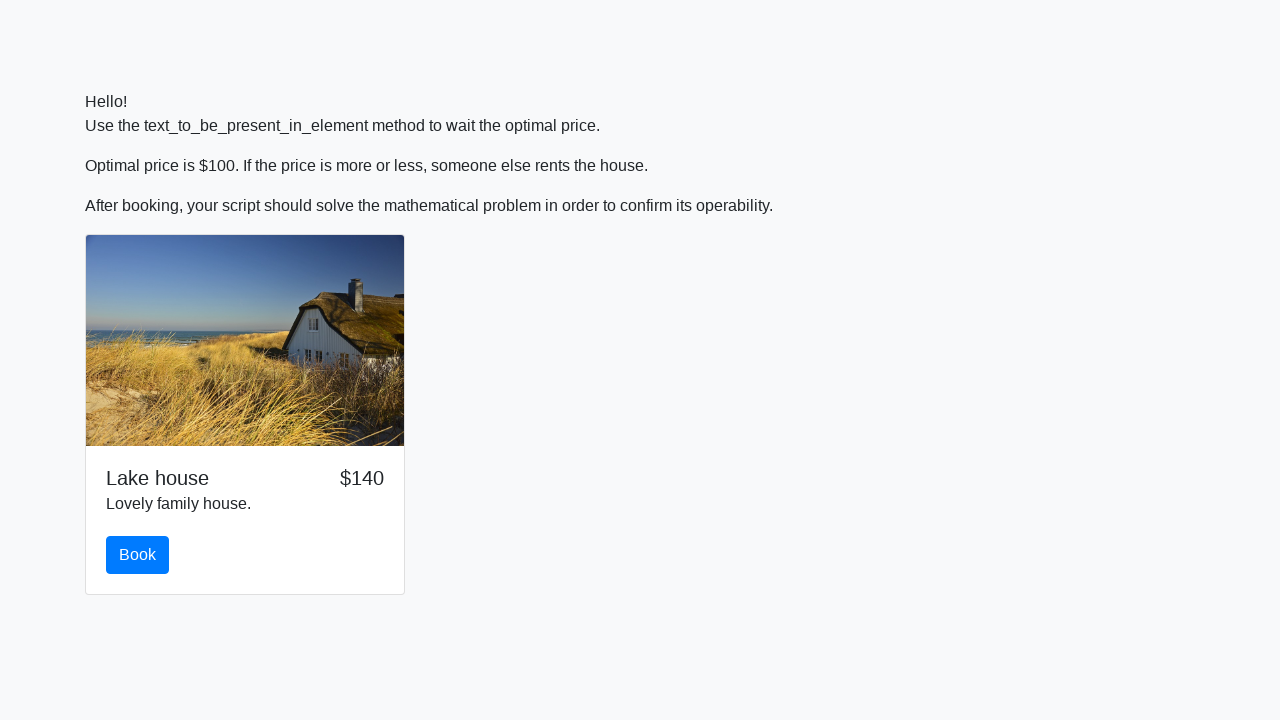